Tests filtering to display only completed todo items

Starting URL: https://demo.playwright.dev/todomvc

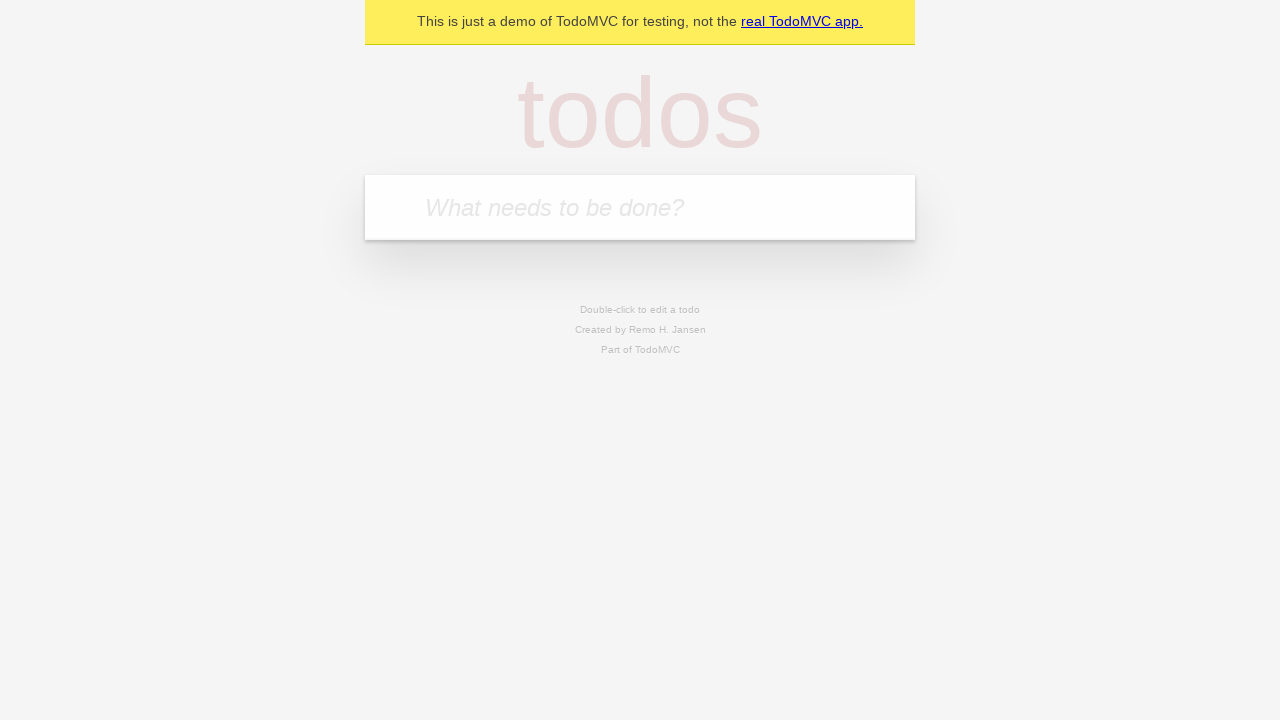

Filled todo input with 'buy some cheese' on internal:attr=[placeholder="What needs to be done?"i]
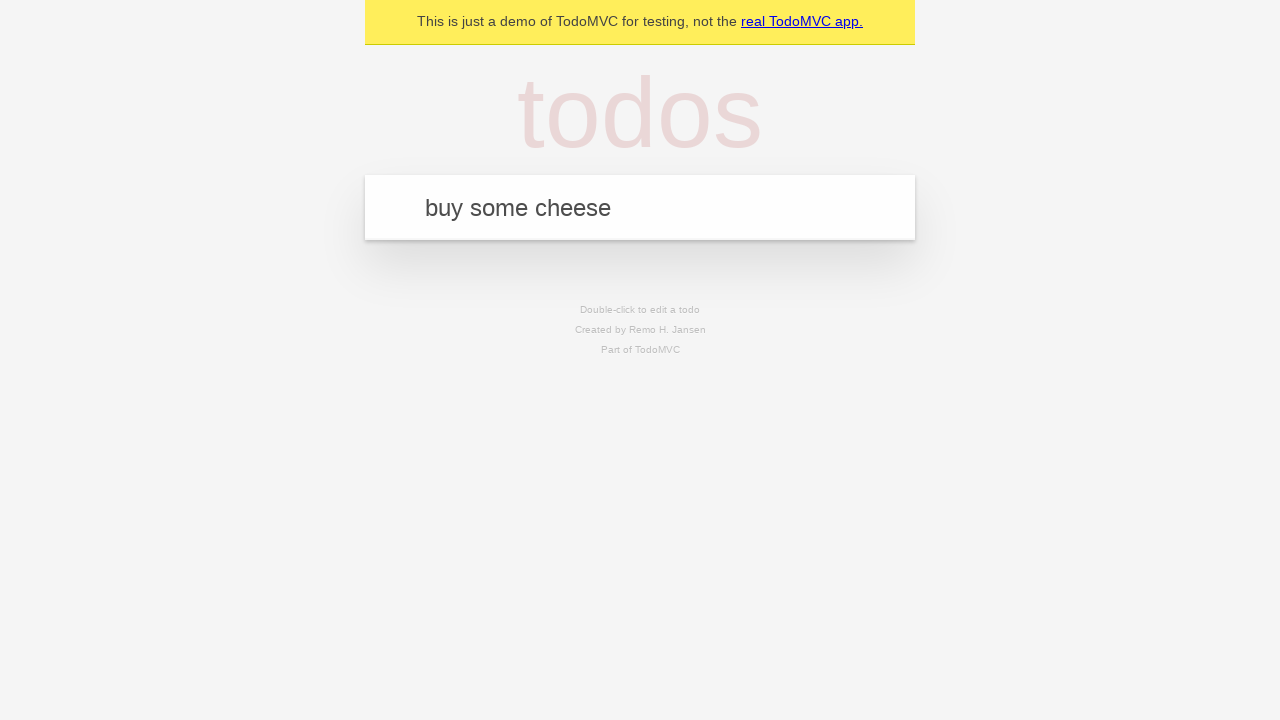

Pressed Enter to add first todo item on internal:attr=[placeholder="What needs to be done?"i]
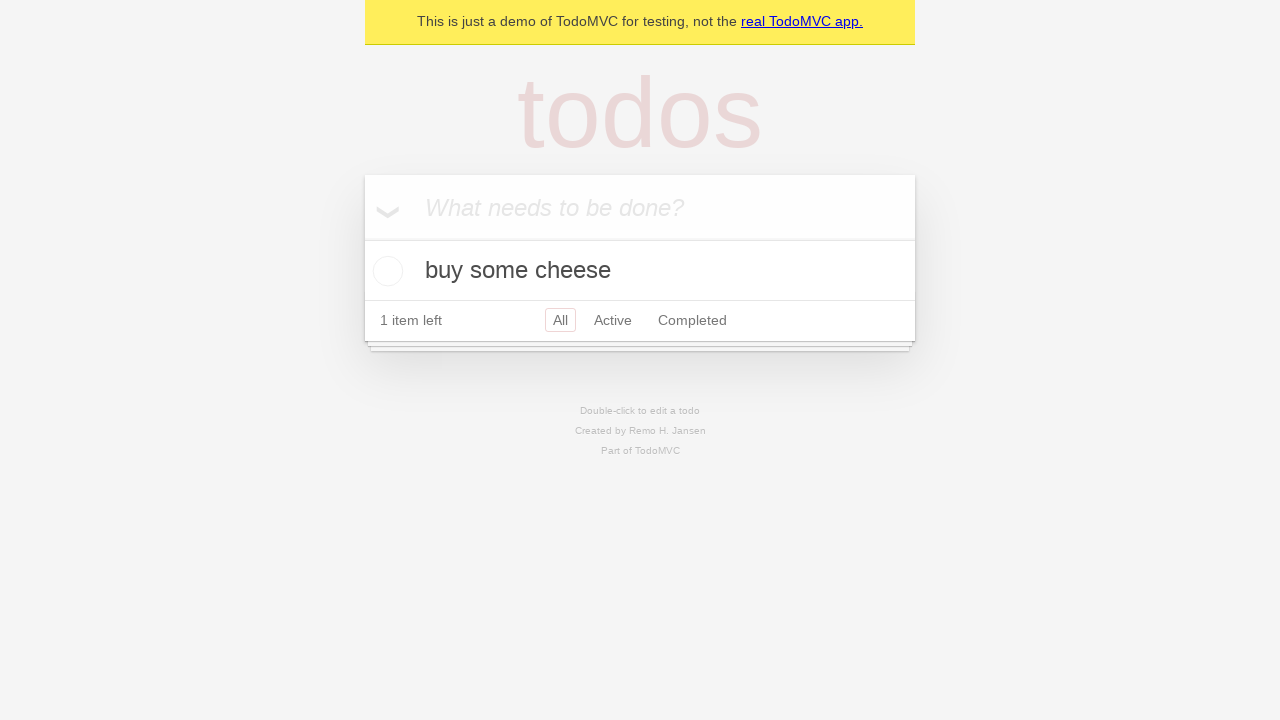

Filled todo input with 'feed the cat' on internal:attr=[placeholder="What needs to be done?"i]
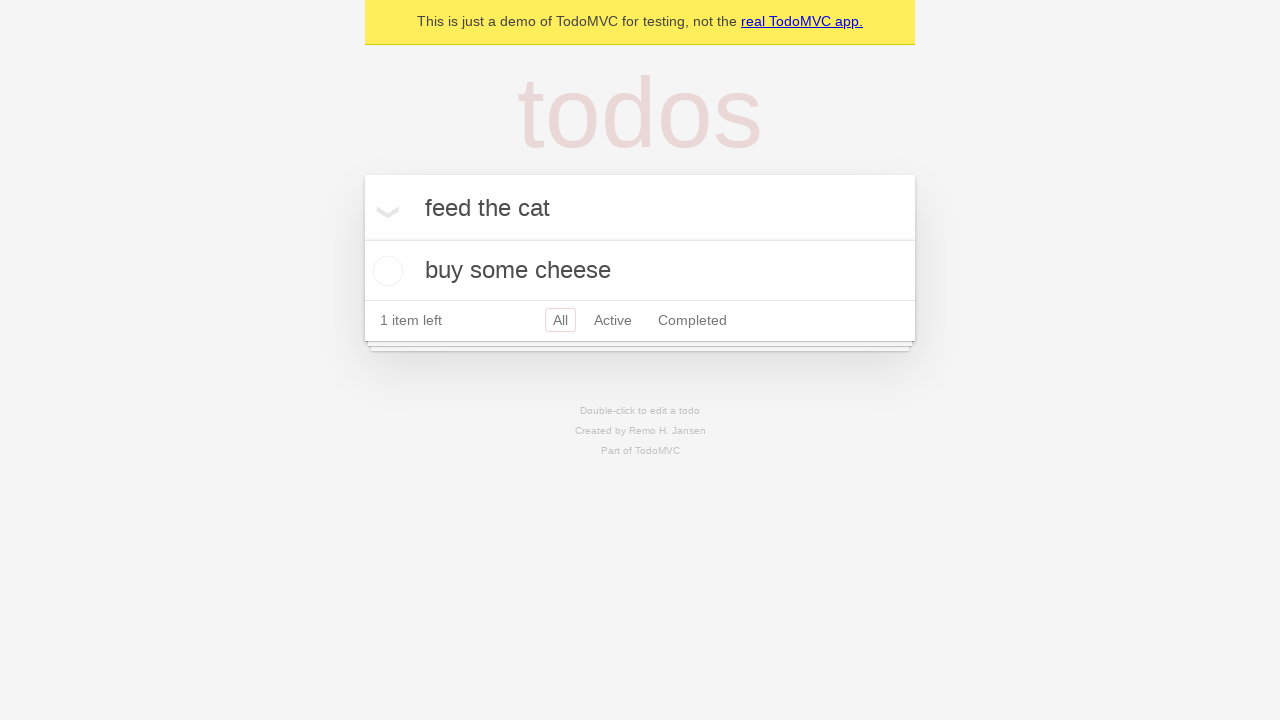

Pressed Enter to add second todo item on internal:attr=[placeholder="What needs to be done?"i]
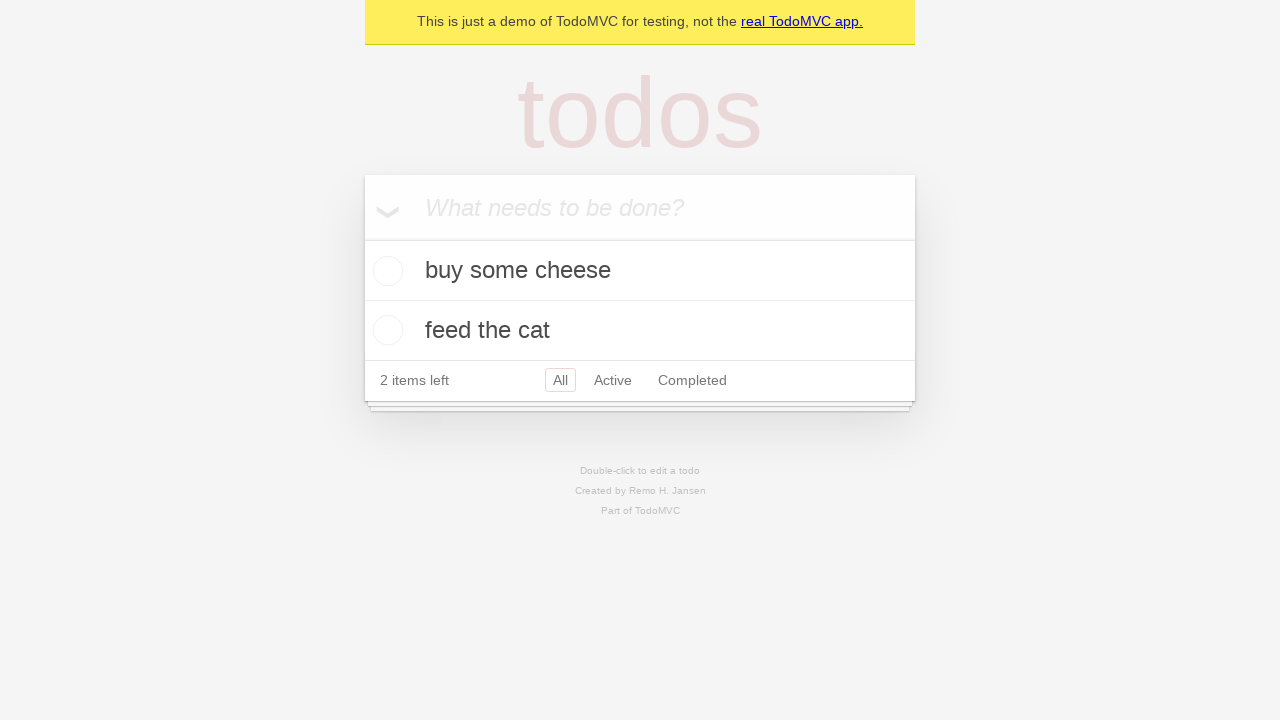

Filled todo input with 'book a doctors appointment' on internal:attr=[placeholder="What needs to be done?"i]
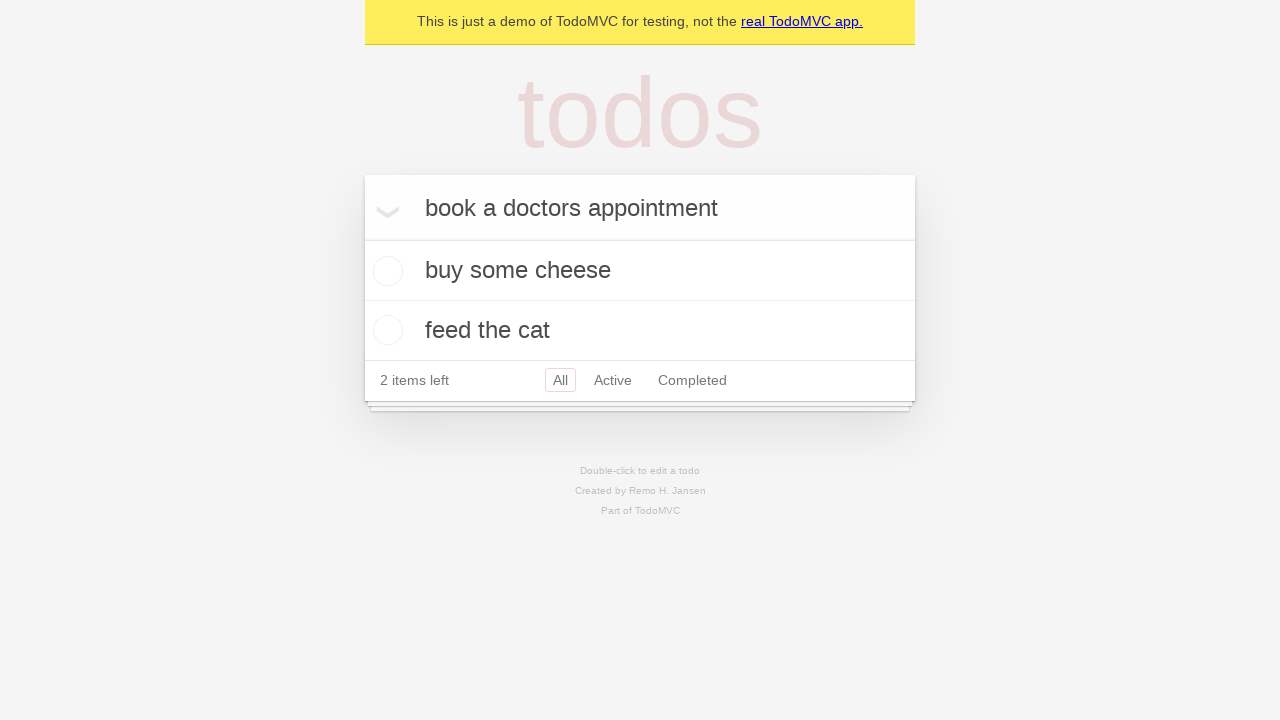

Pressed Enter to add third todo item on internal:attr=[placeholder="What needs to be done?"i]
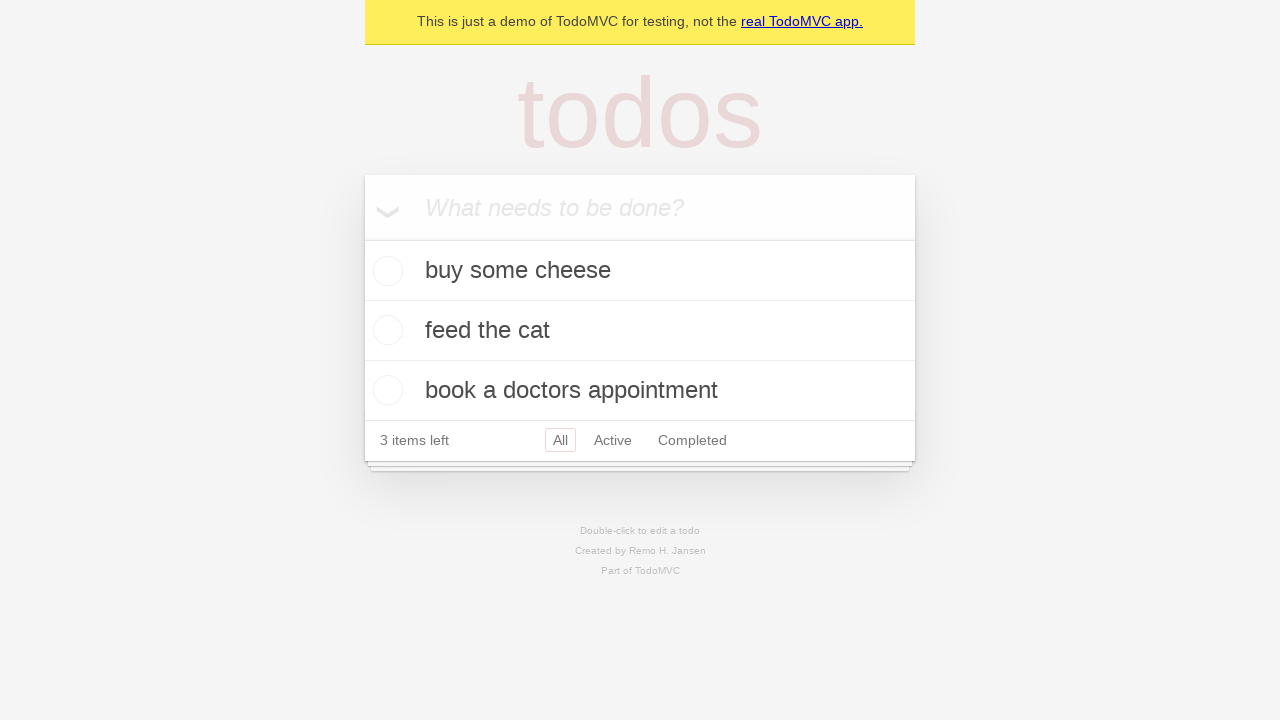

Waited for all three todo items to load
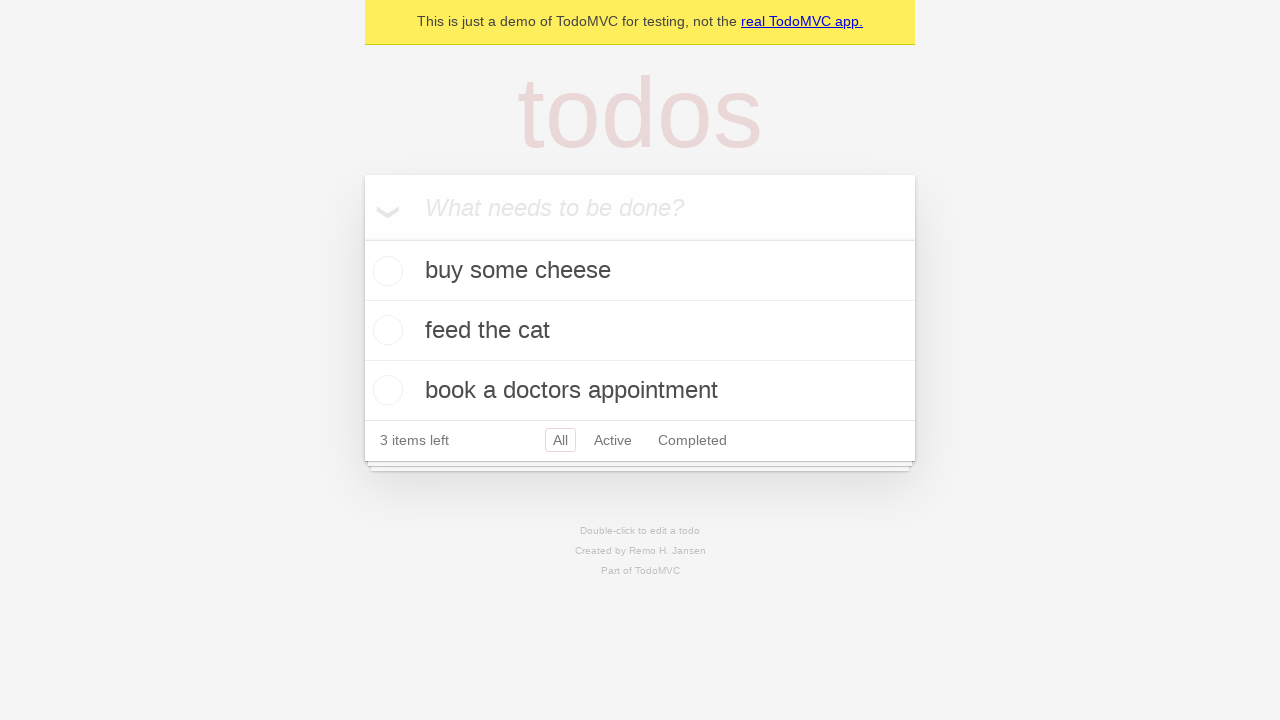

Checked the second todo item to mark it as completed at (385, 330) on internal:testid=[data-testid="todo-item"s] >> nth=1 >> internal:role=checkbox
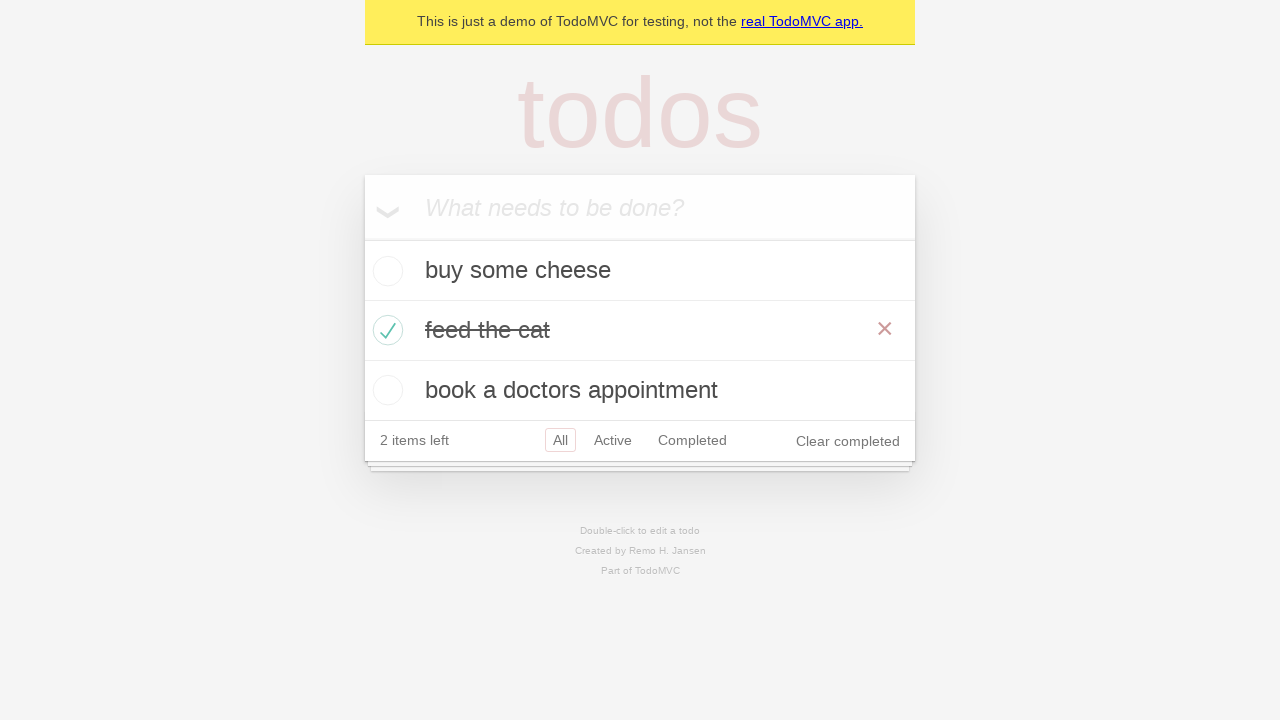

Clicked Completed filter to display only completed items at (692, 440) on internal:role=link[name="Completed"i]
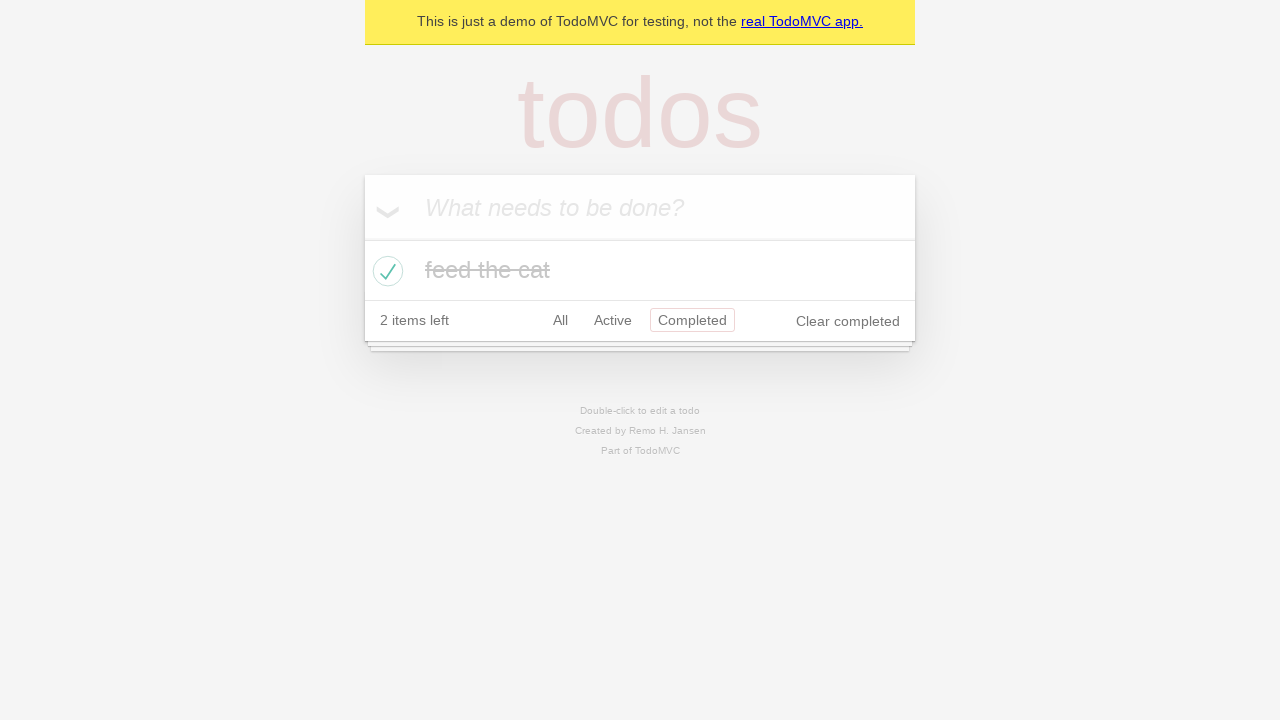

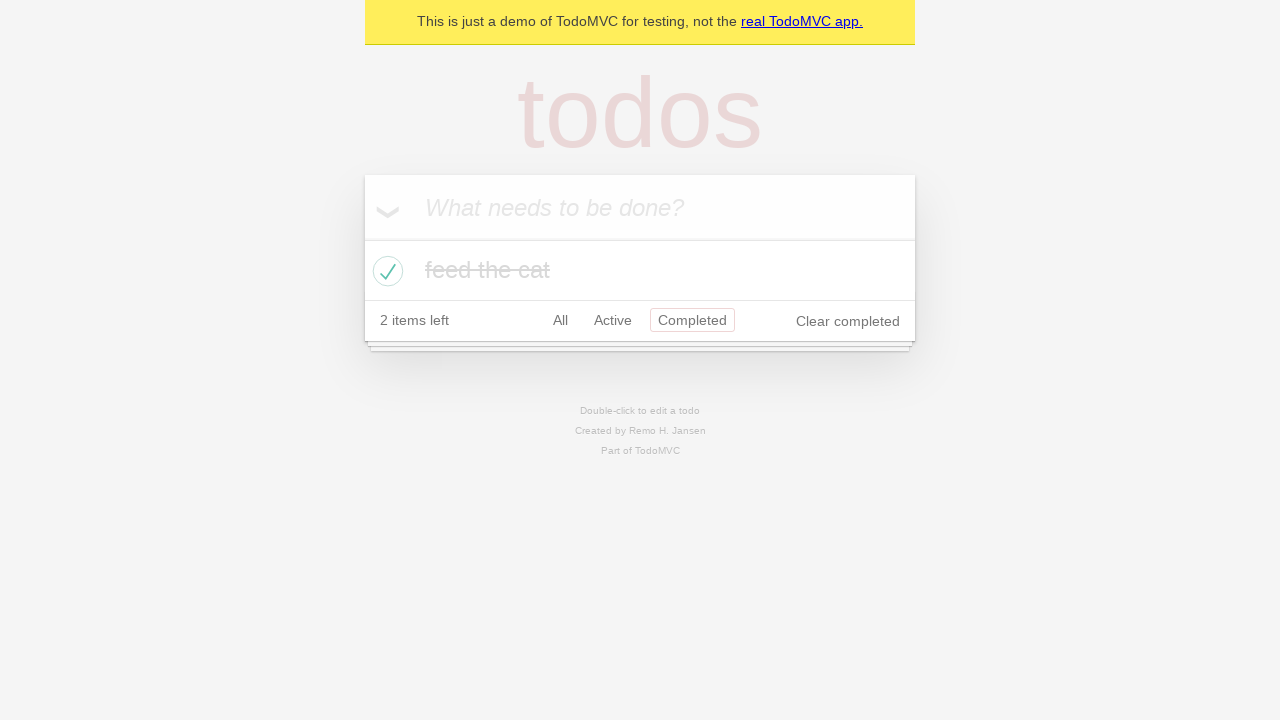